Tests the Python.org search functionality by entering "pycon" as a search query, submitting it, and verifying that results are returned.

Starting URL: http://www.python.org

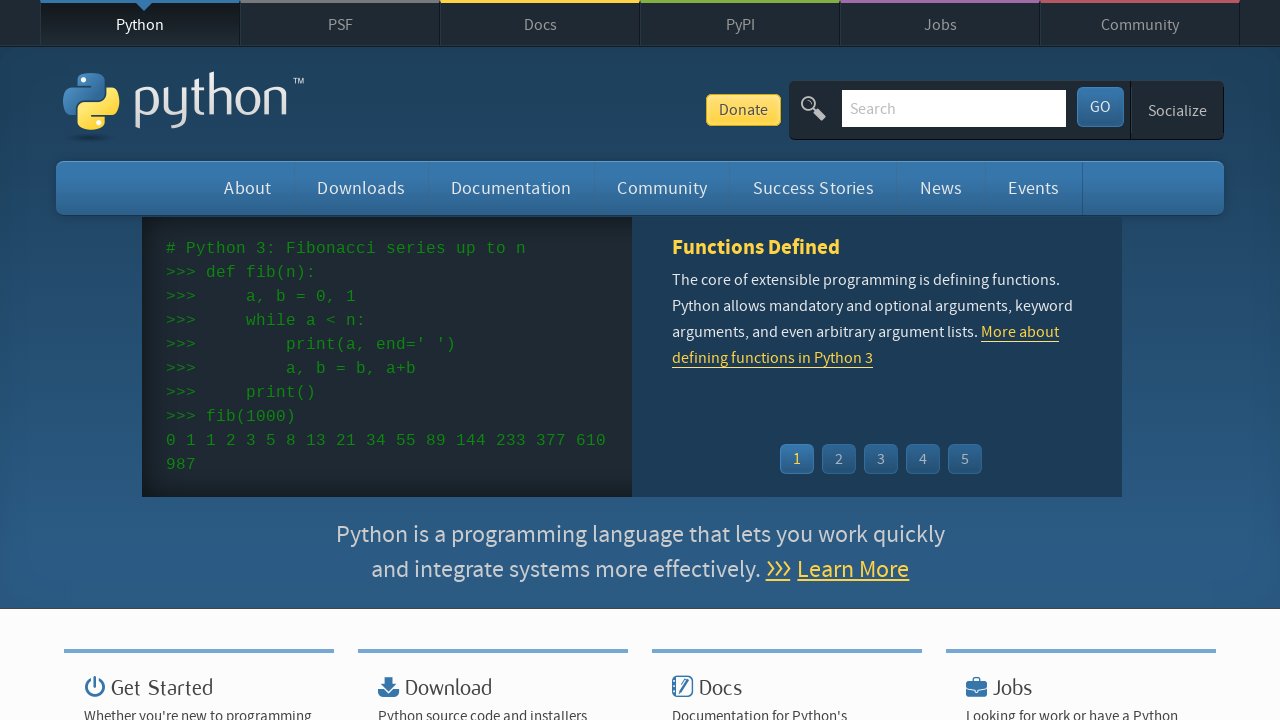

Verified 'Python' is in page title
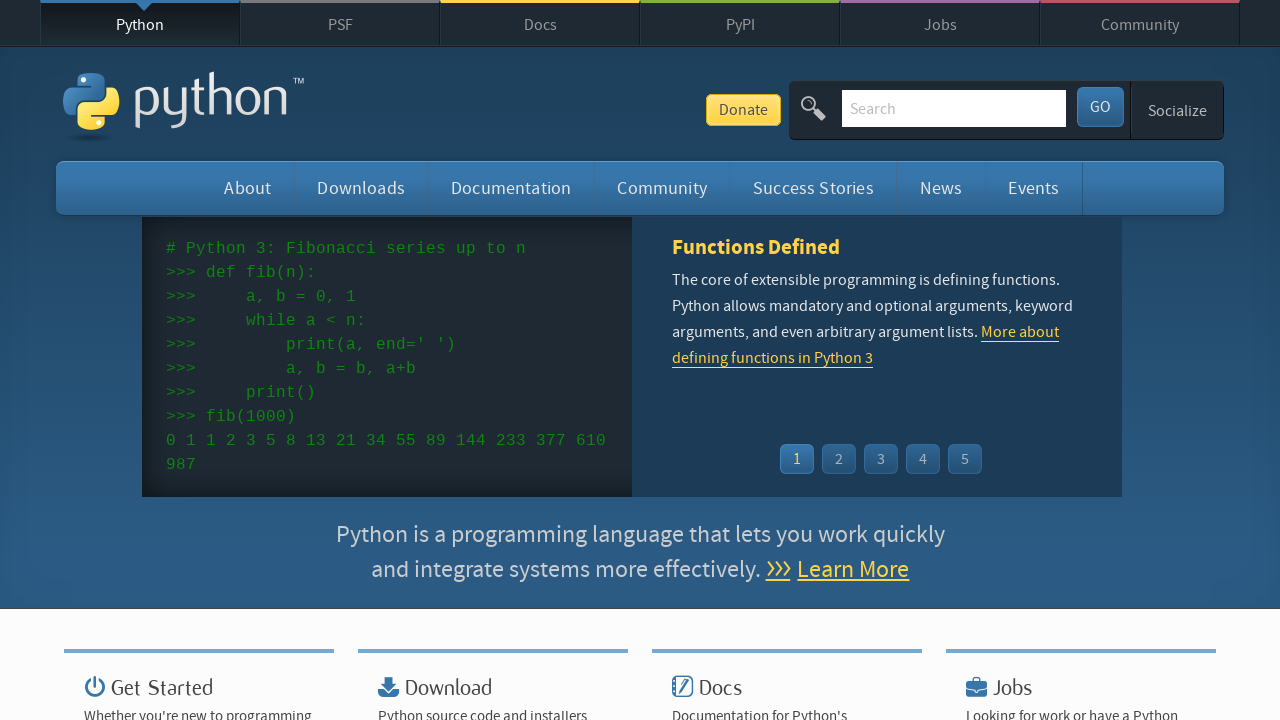

Filled search box with 'pycon' on input[name='q']
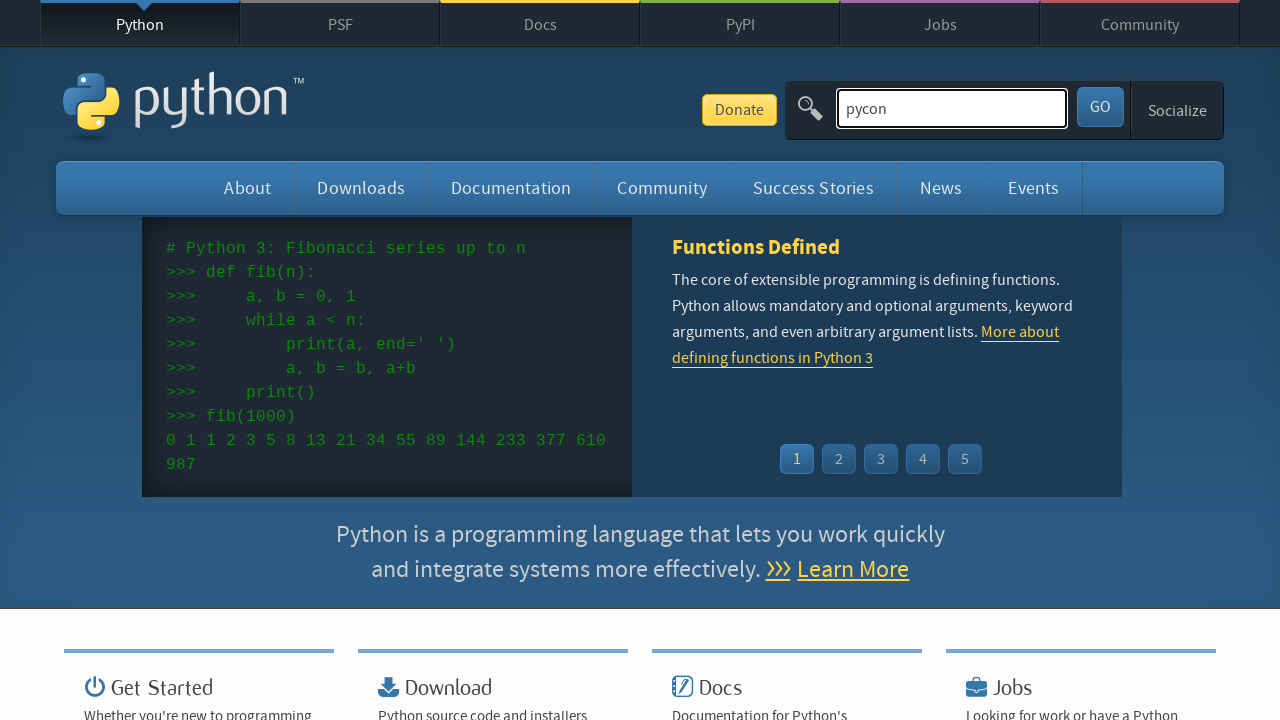

Pressed Enter to submit search query on input[name='q']
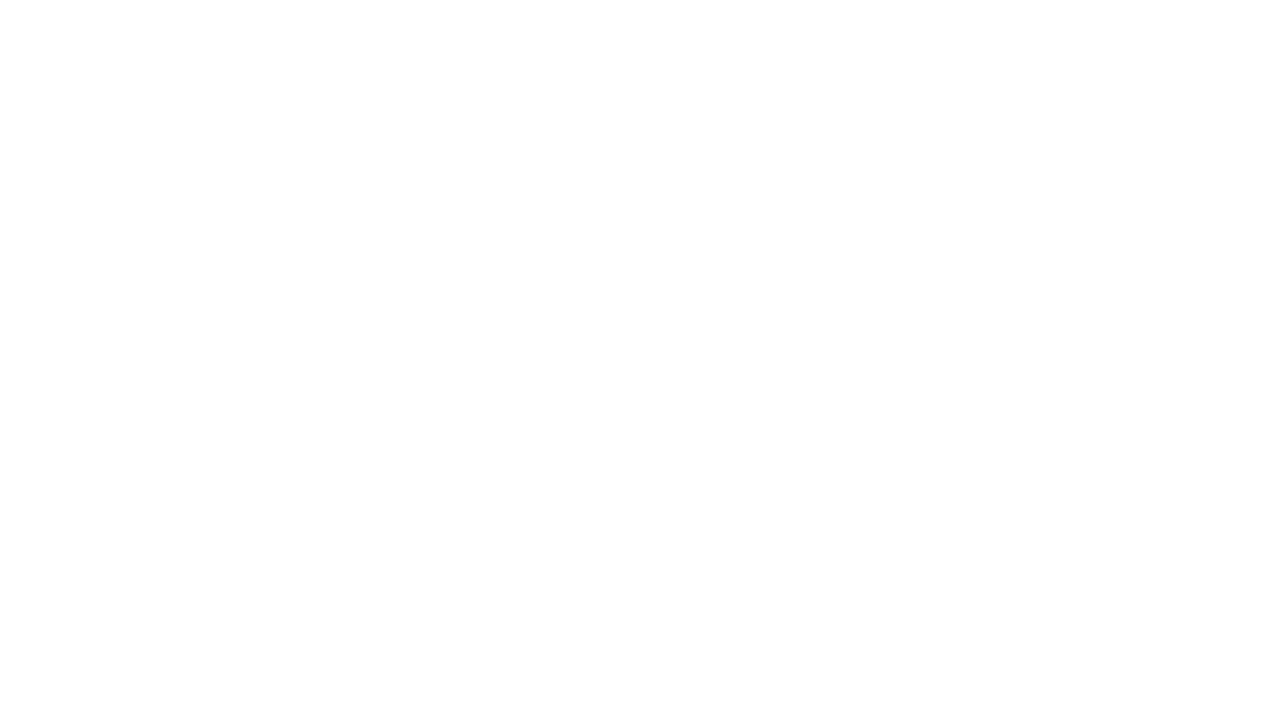

Waited for network to become idle after search submission
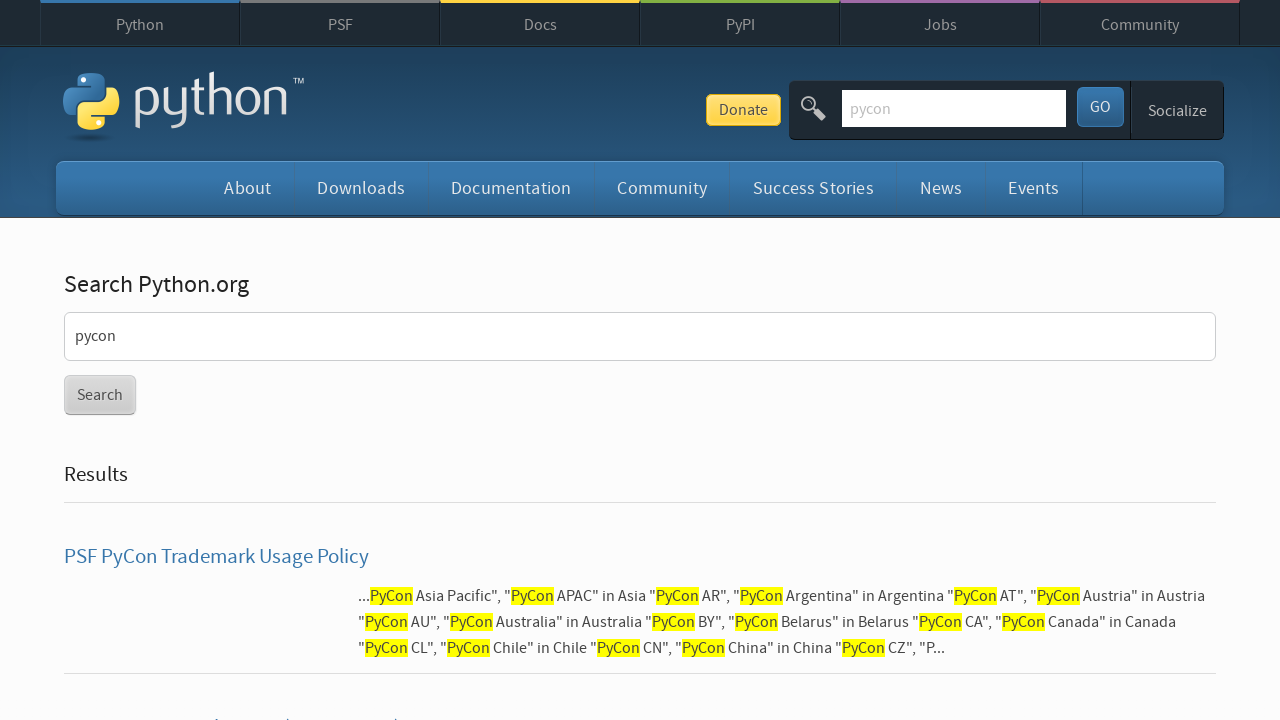

Verified that search results were returned (no 'No results found' message)
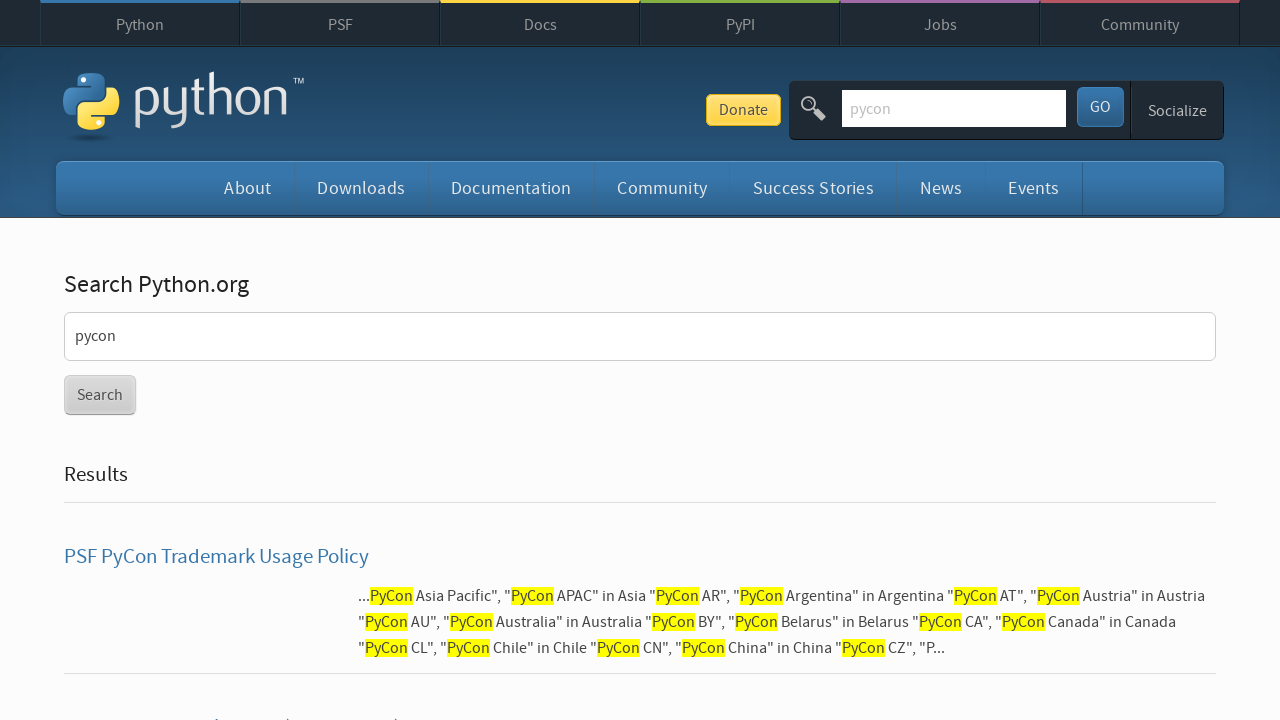

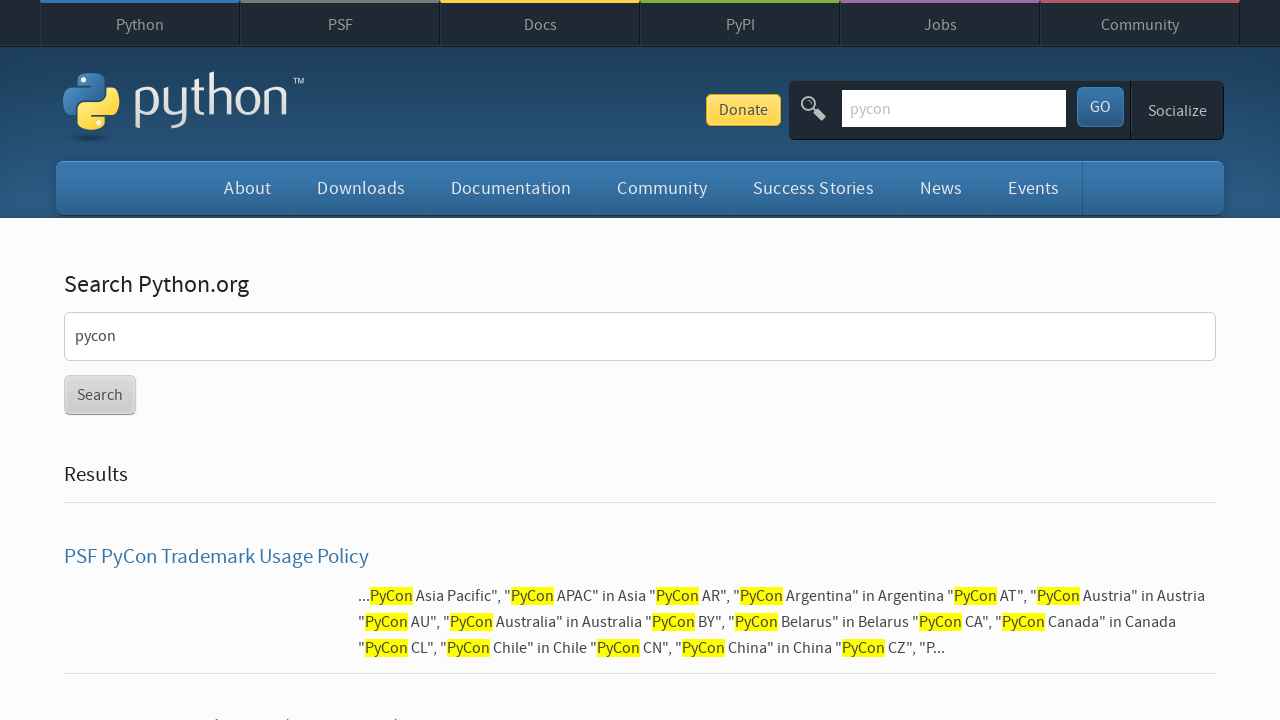